Navigates to DemoQA homepage, verifies the page title matches expected value, waits for a Selenium Online Training image to become visible, and clicks on it.

Starting URL: https://demoqa.com/

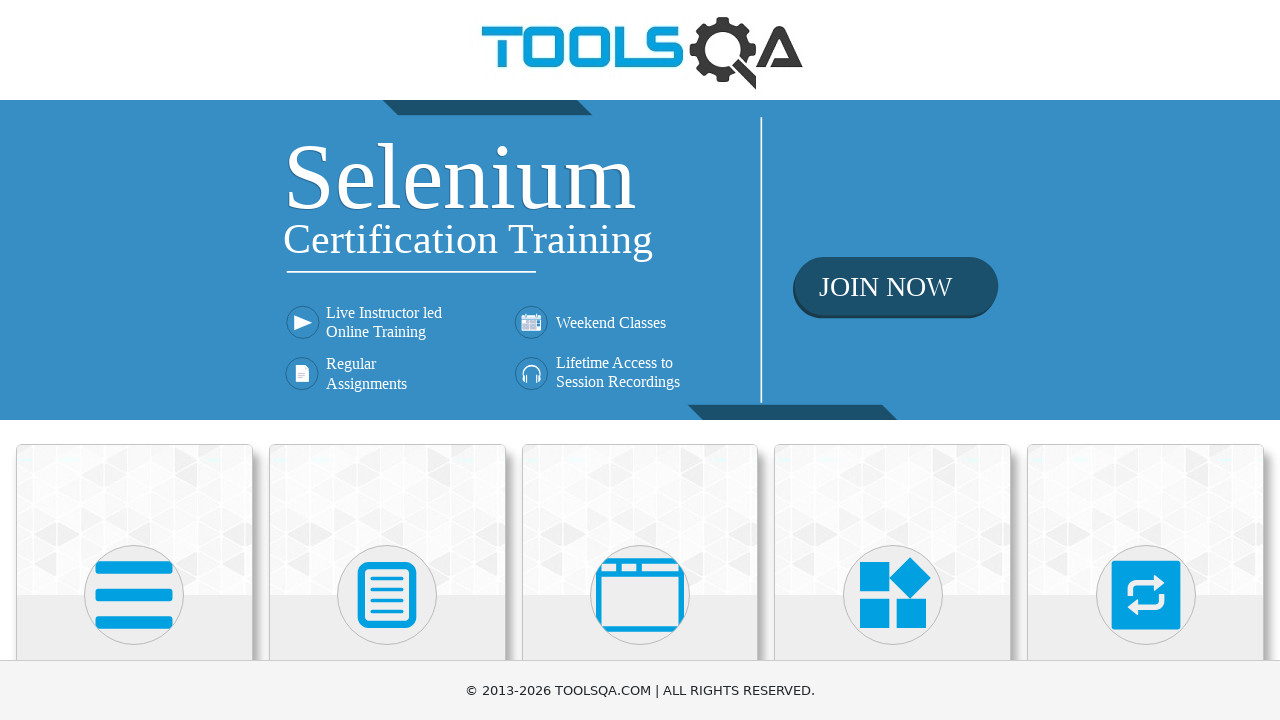

Navigated to DemoQA homepage
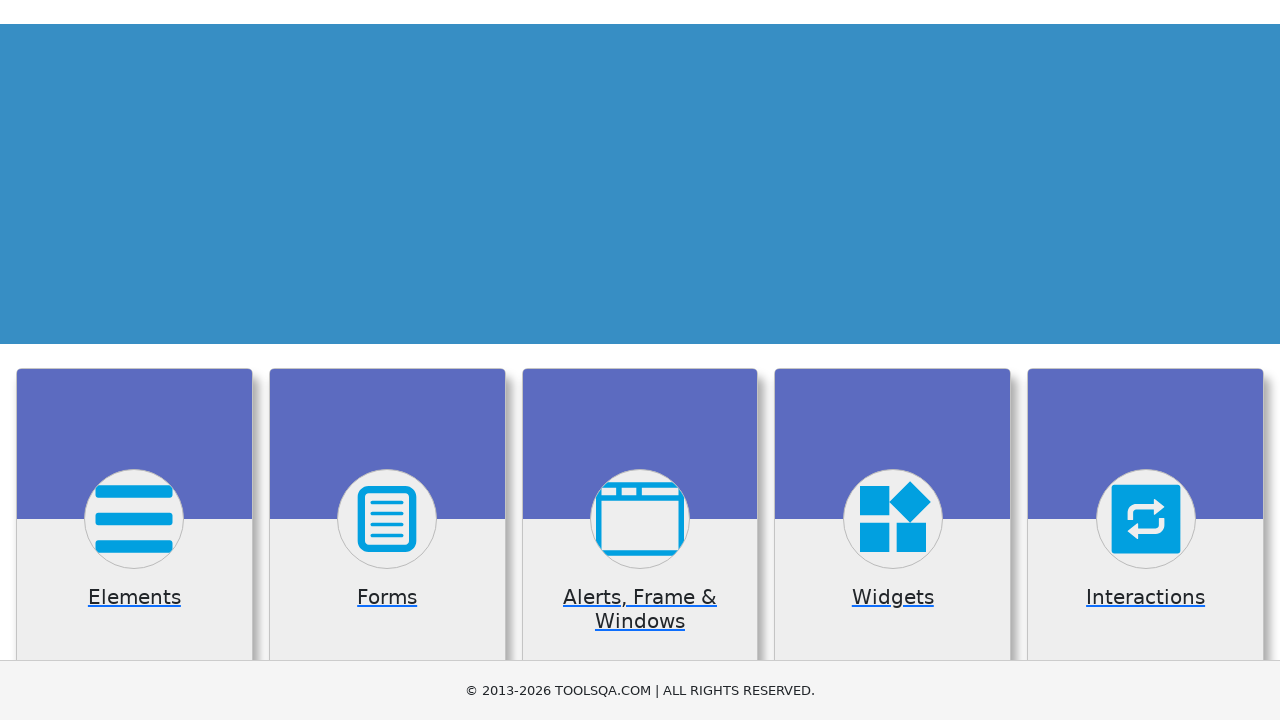

Retrieved page title: 'demosite'
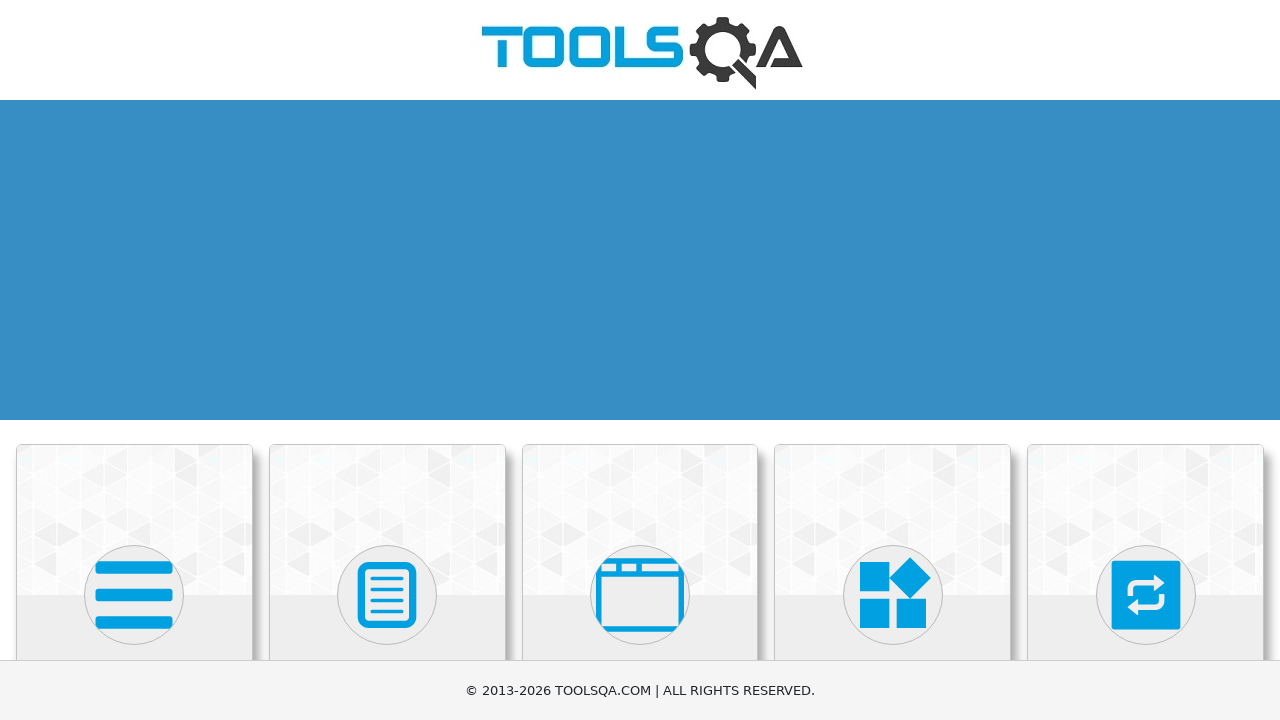

Page title verification failed - expected 'ToolsQA', got 'demosite'
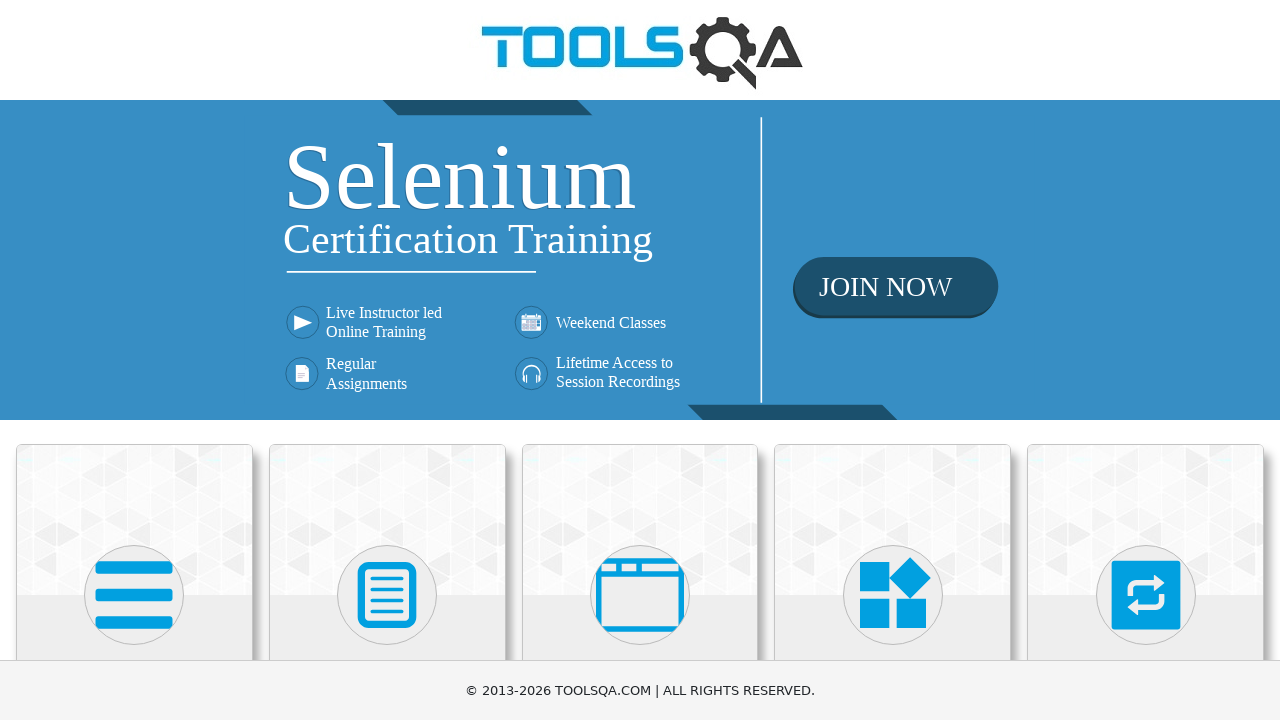

Selenium Online Training image became visible
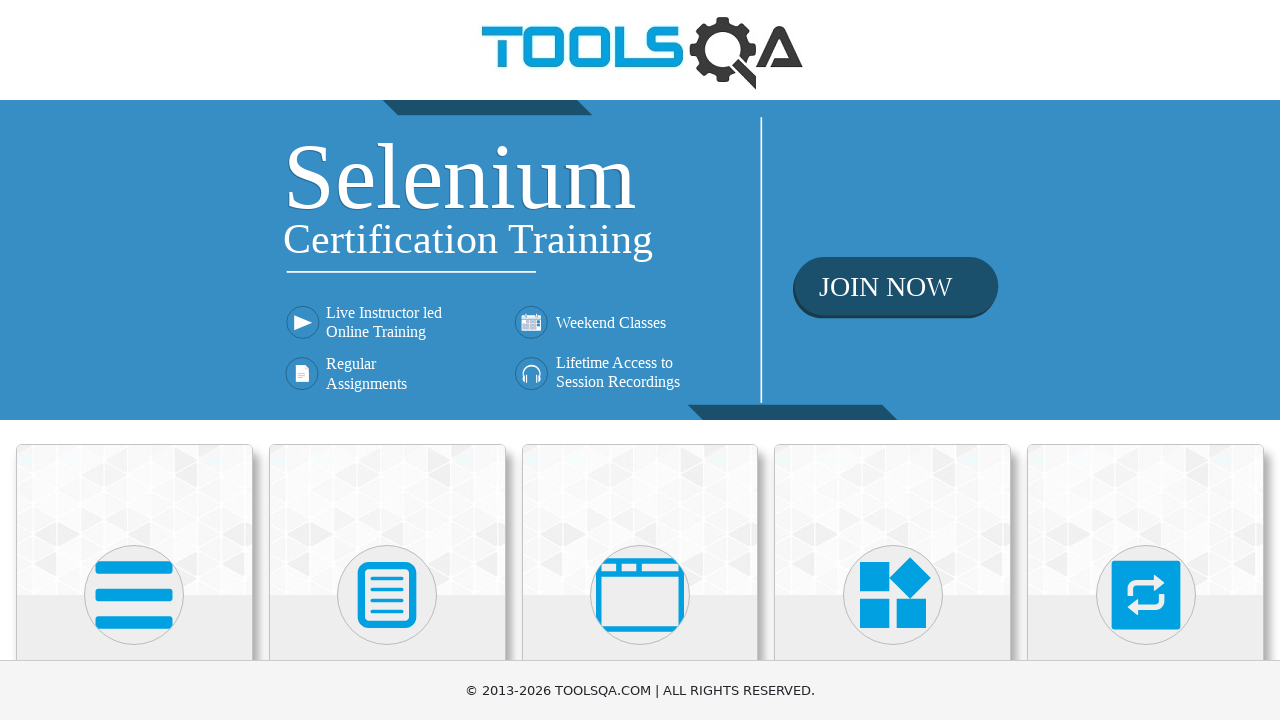

Clicked on Selenium Online Training image at (640, 260) on img[alt='Selenium Online Training']
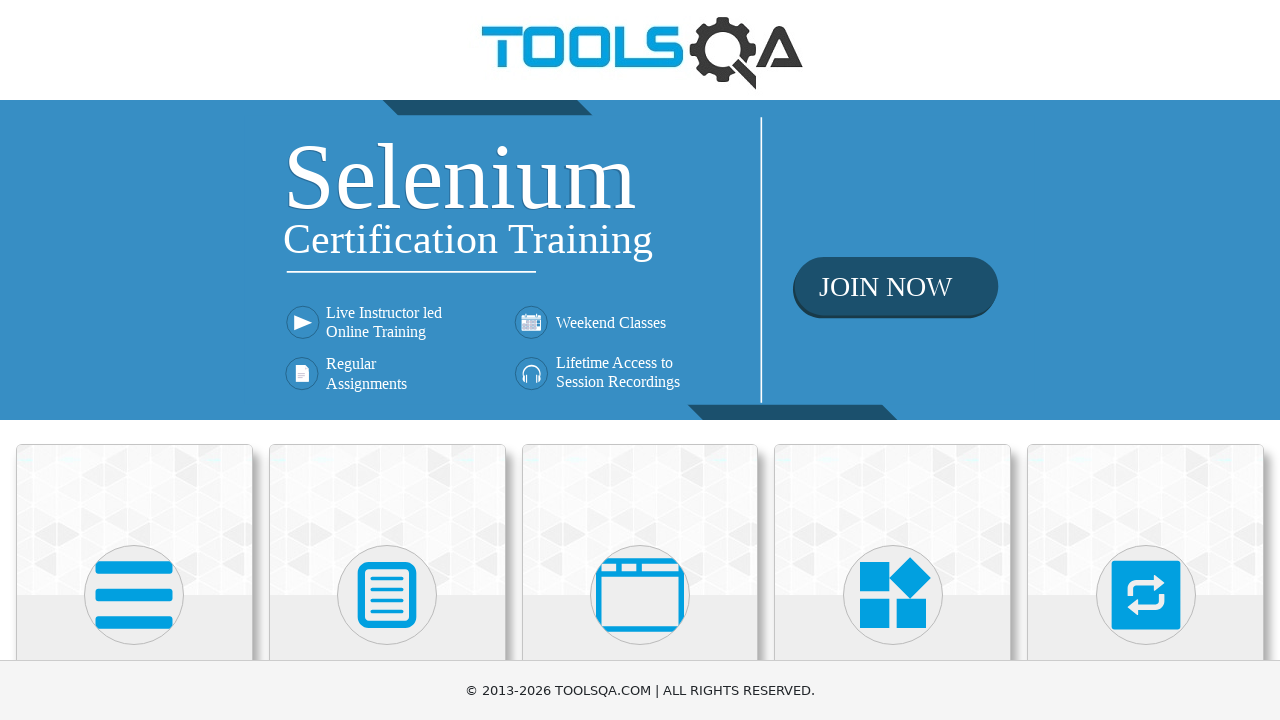

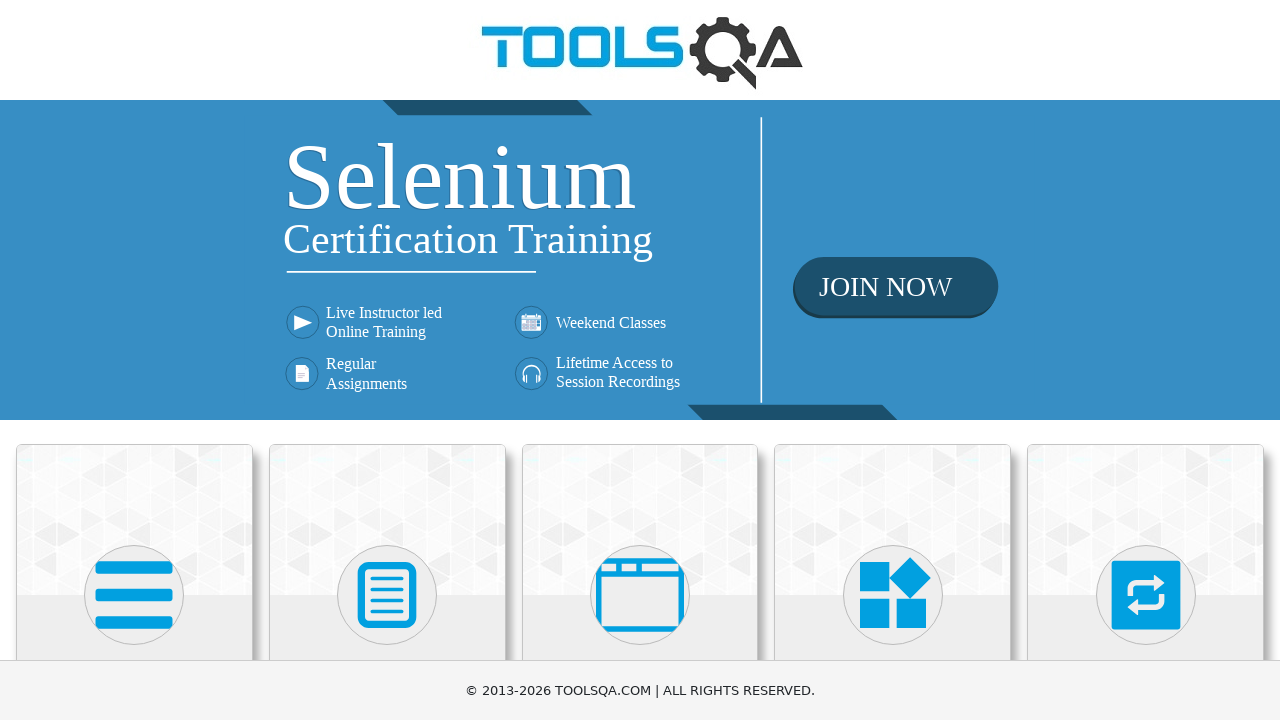